Tests entering a name, clicking yes, navigating to fifth page, and modifying localStorage username

Starting URL: https://dusbez5zif8yv.cloudfront.net

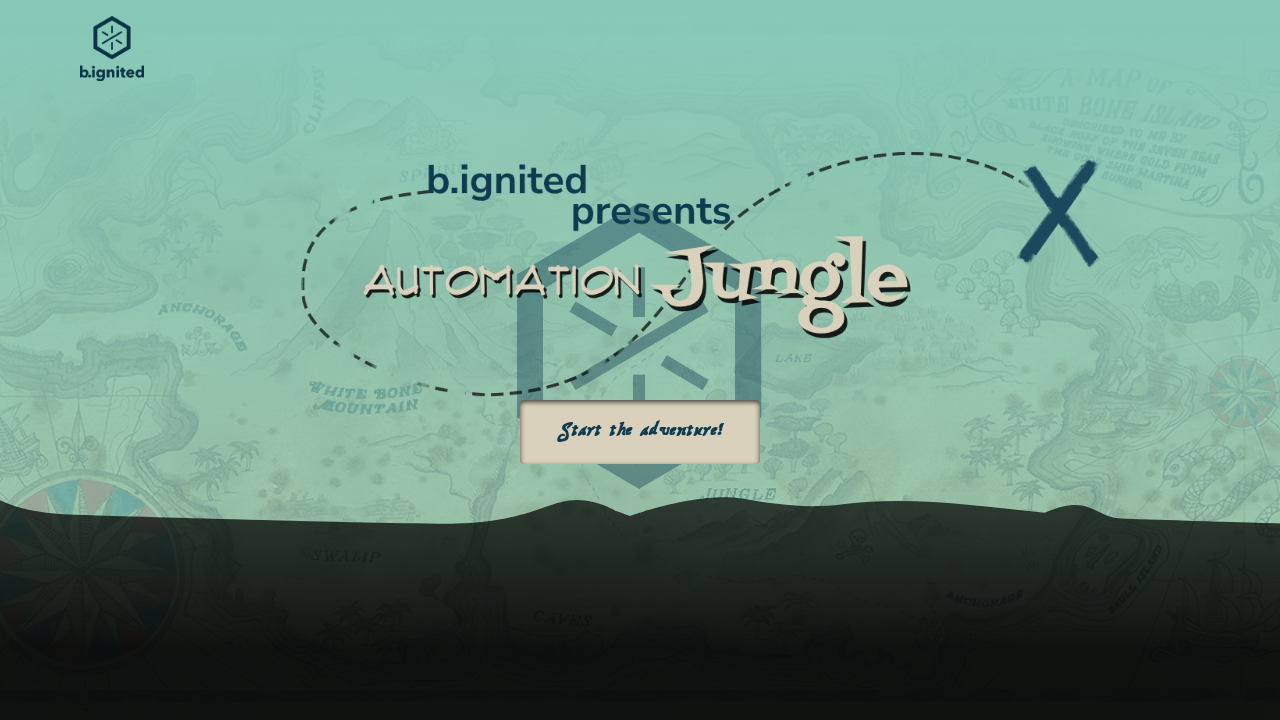

Clicked start button on home page at (640, 432) on button:has-text('Start'), [class*='start'], #start
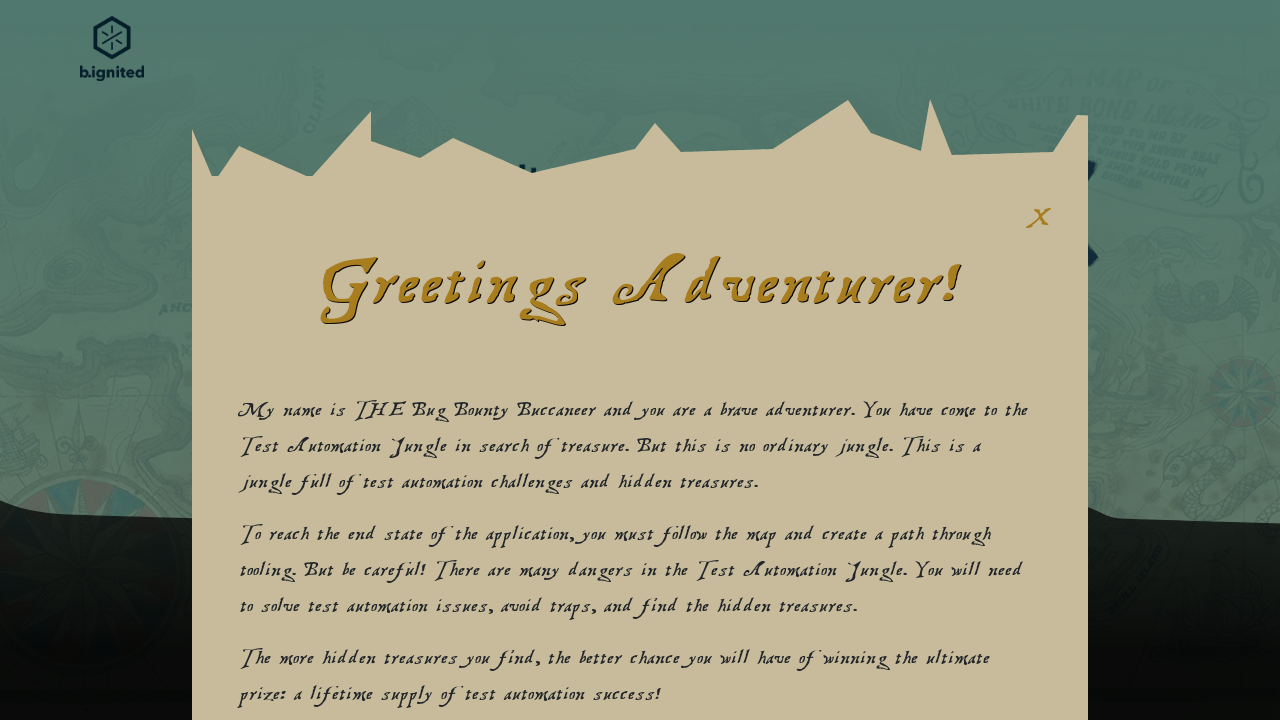

Clicked first modal start button at (349, 468) on button[tabindex='0']
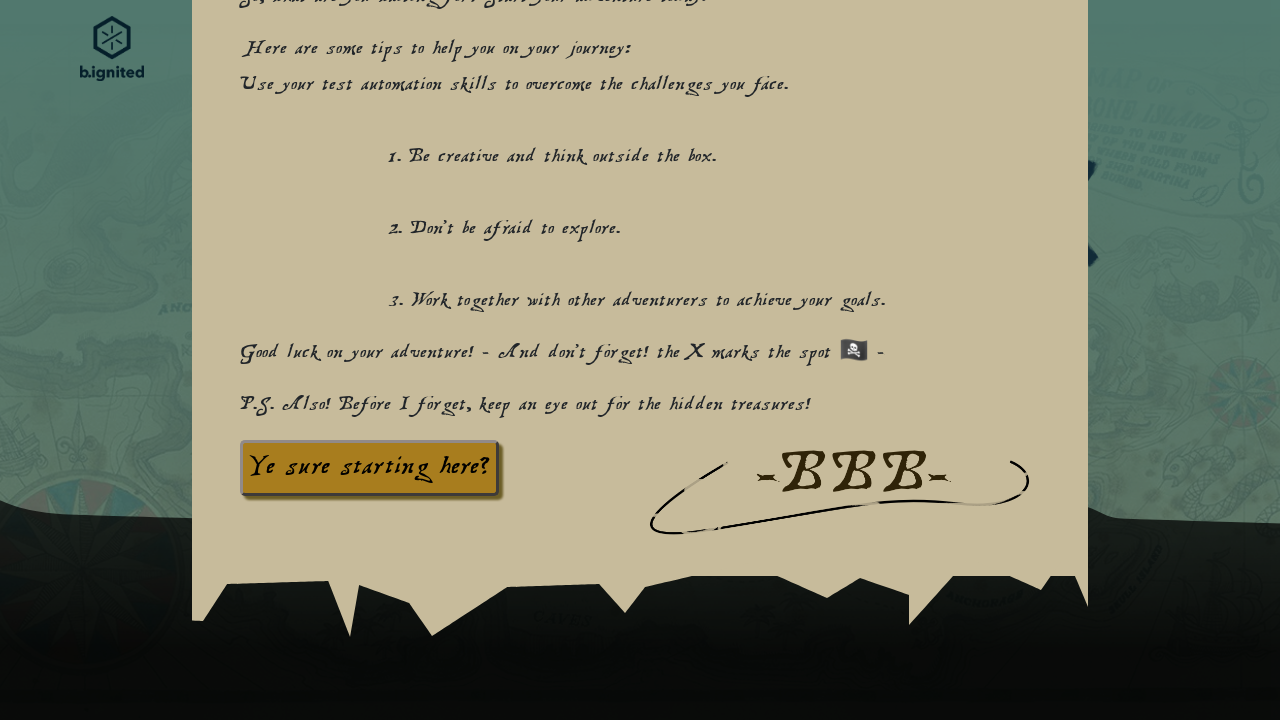

Clicked second modal button at (370, 468) on button[tabindex='0']
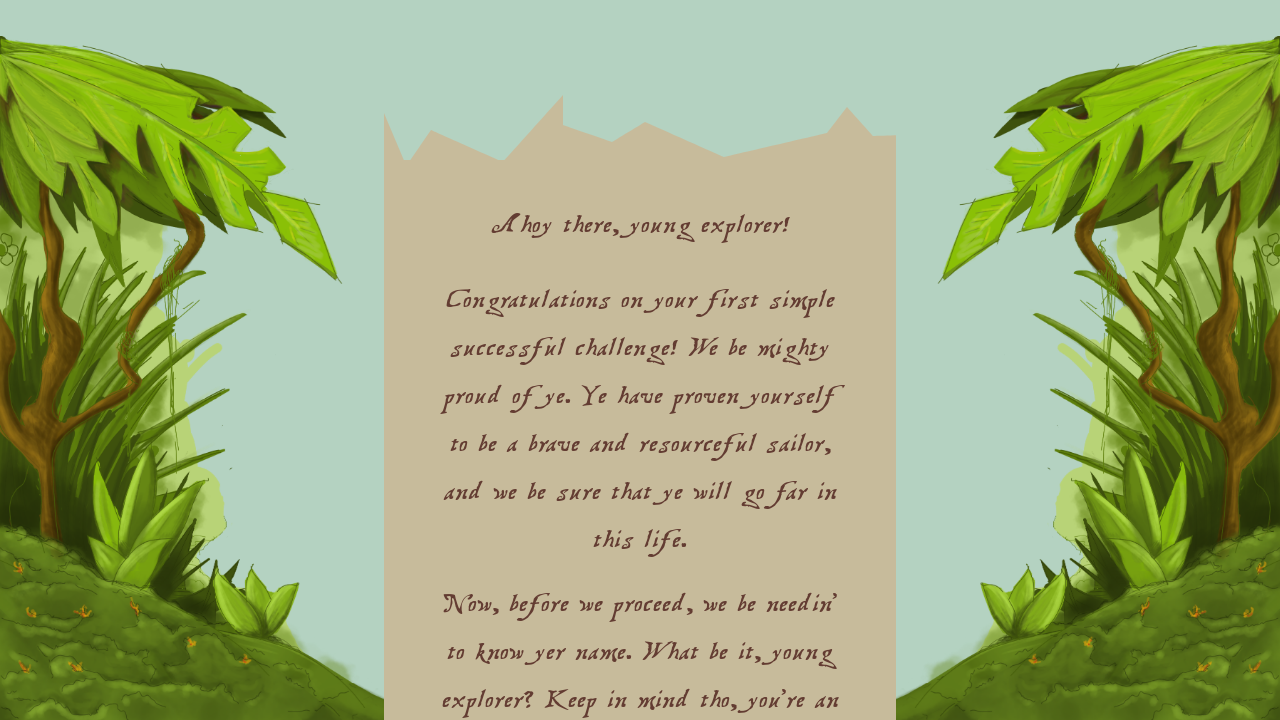

Filled name input field with 'Jeroen' on #nameInput
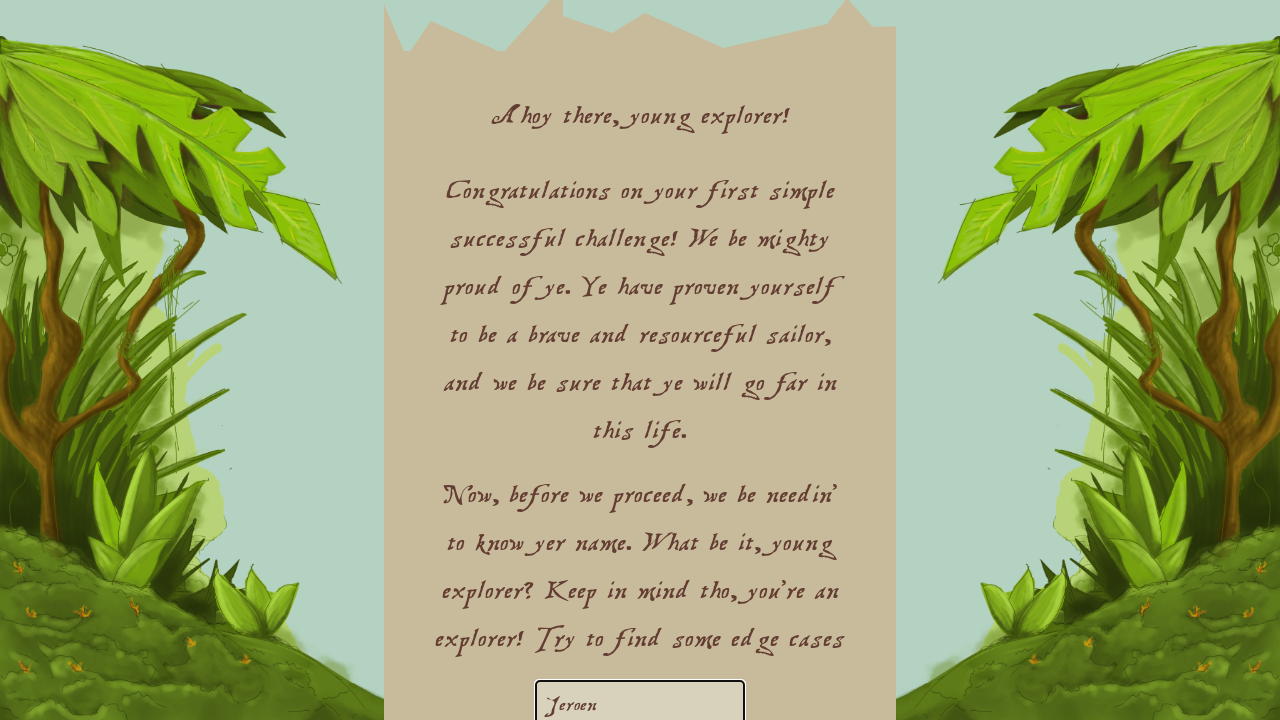

Pressed Enter to submit name on #nameInput
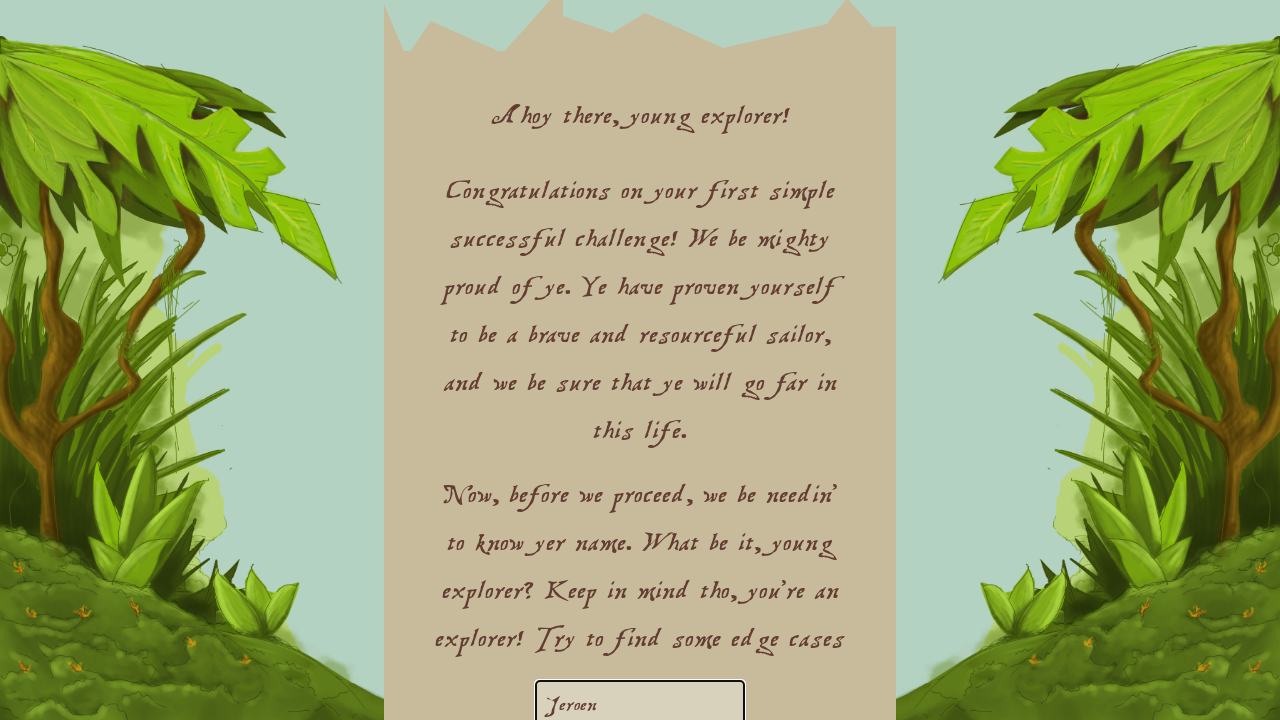

Clicked yes button at (606, 472) on #yes
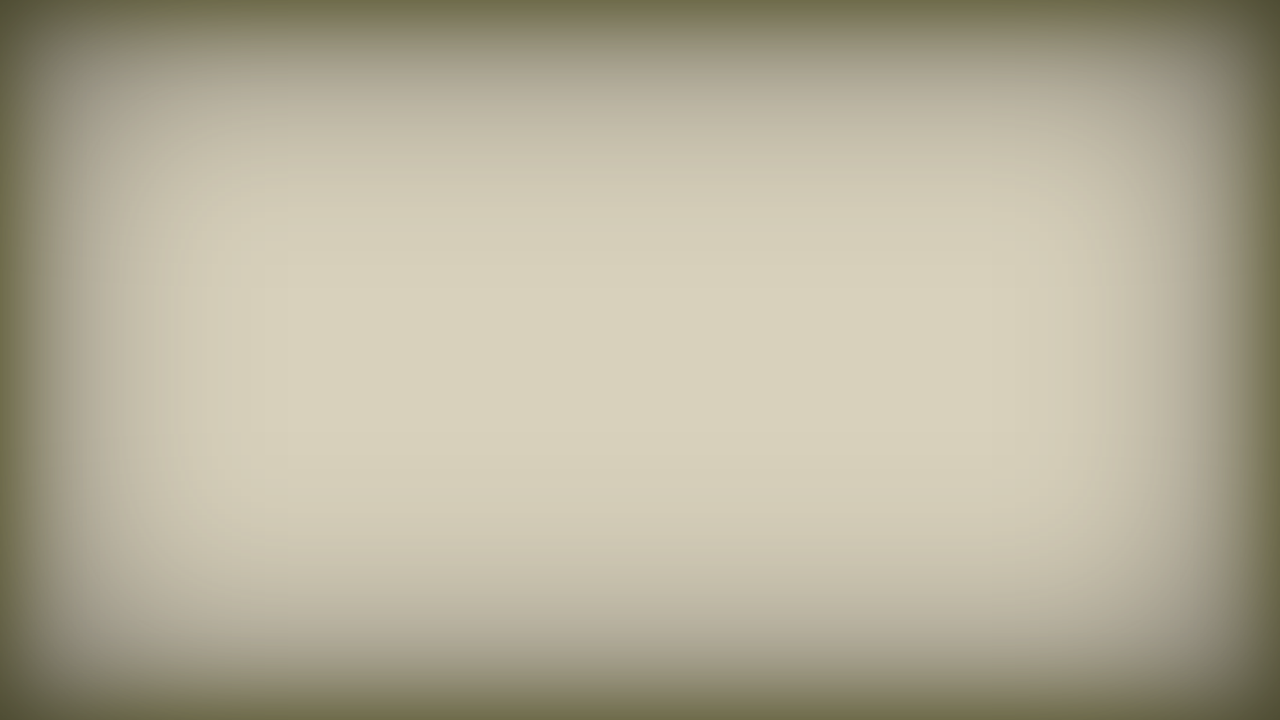

Navigated to fifth page
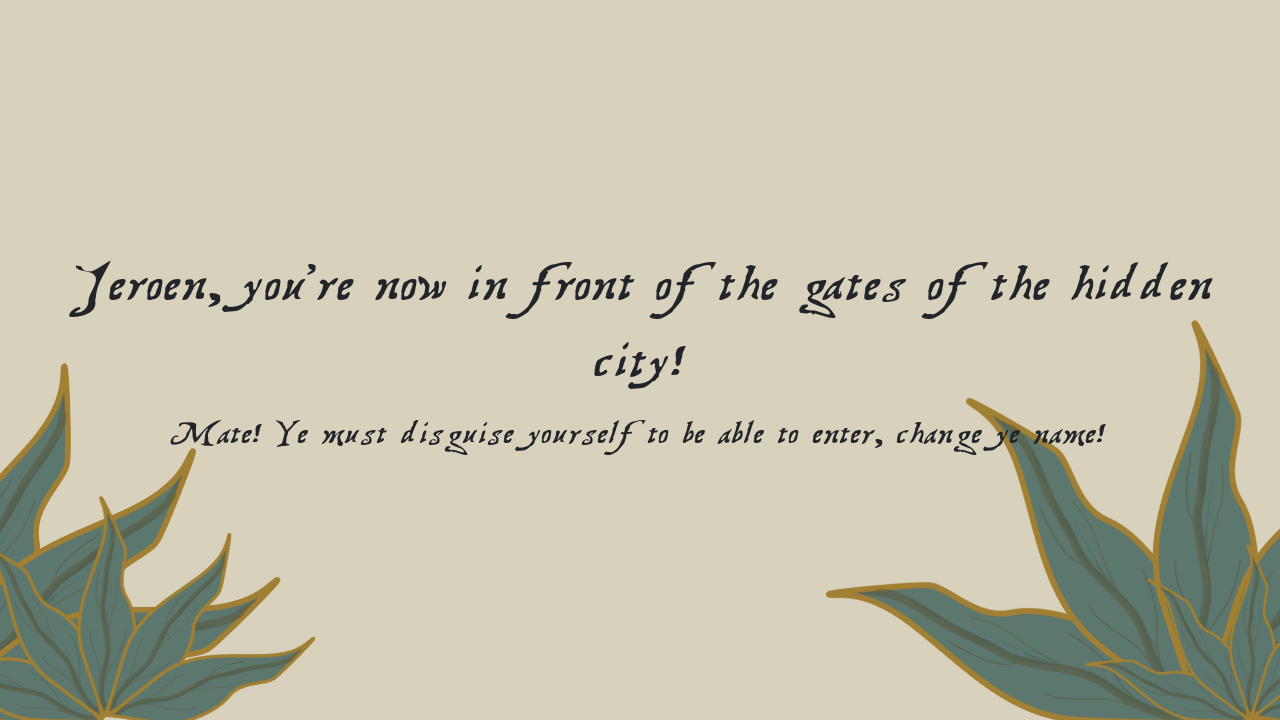

Modified localStorage username to 'BBB'
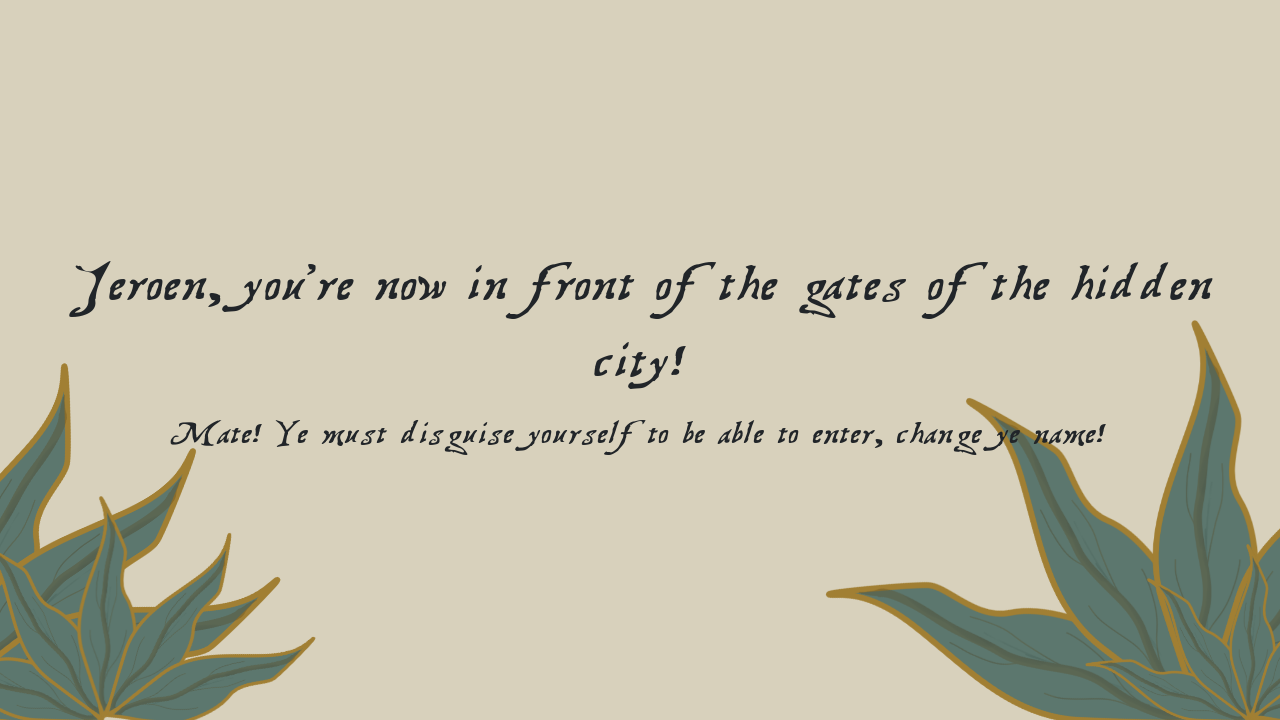

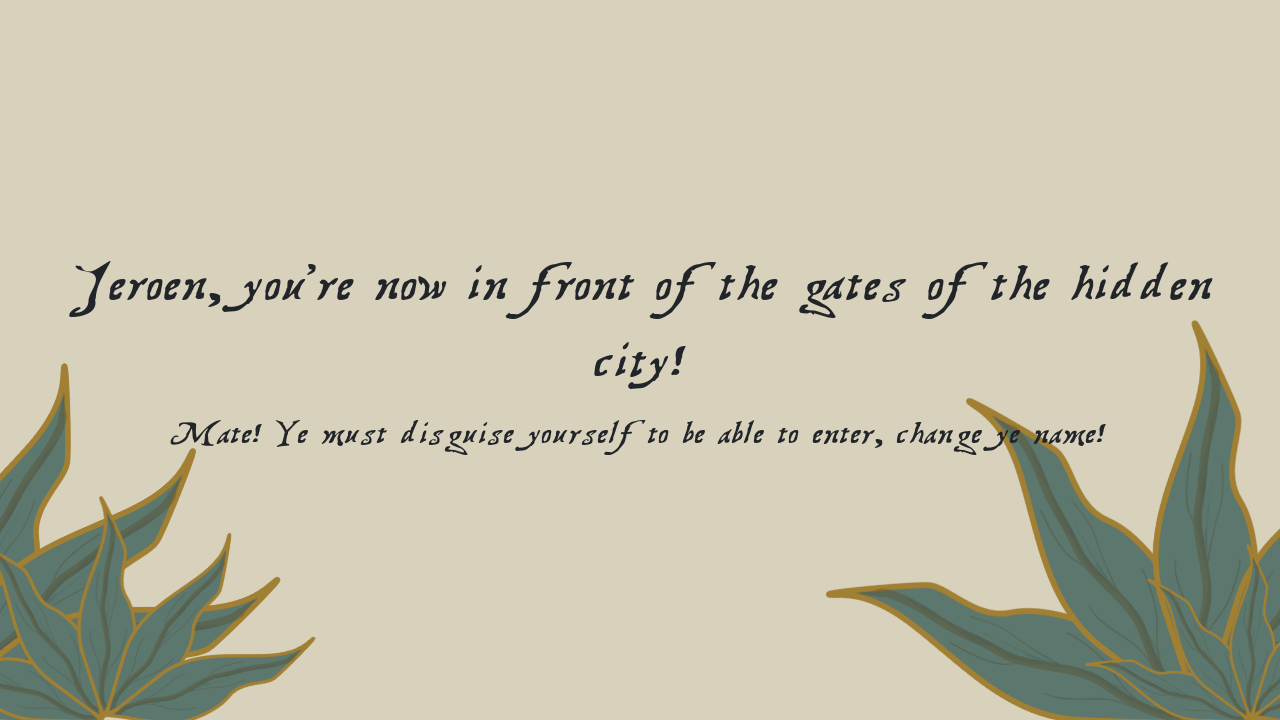